Tests the auto-suggest dropdown functionality on the APSRTC bus booking website by entering a partial city name and navigating through suggestions using keyboard arrow keys

Starting URL: https://www.apsrtconline.in/oprs-web/

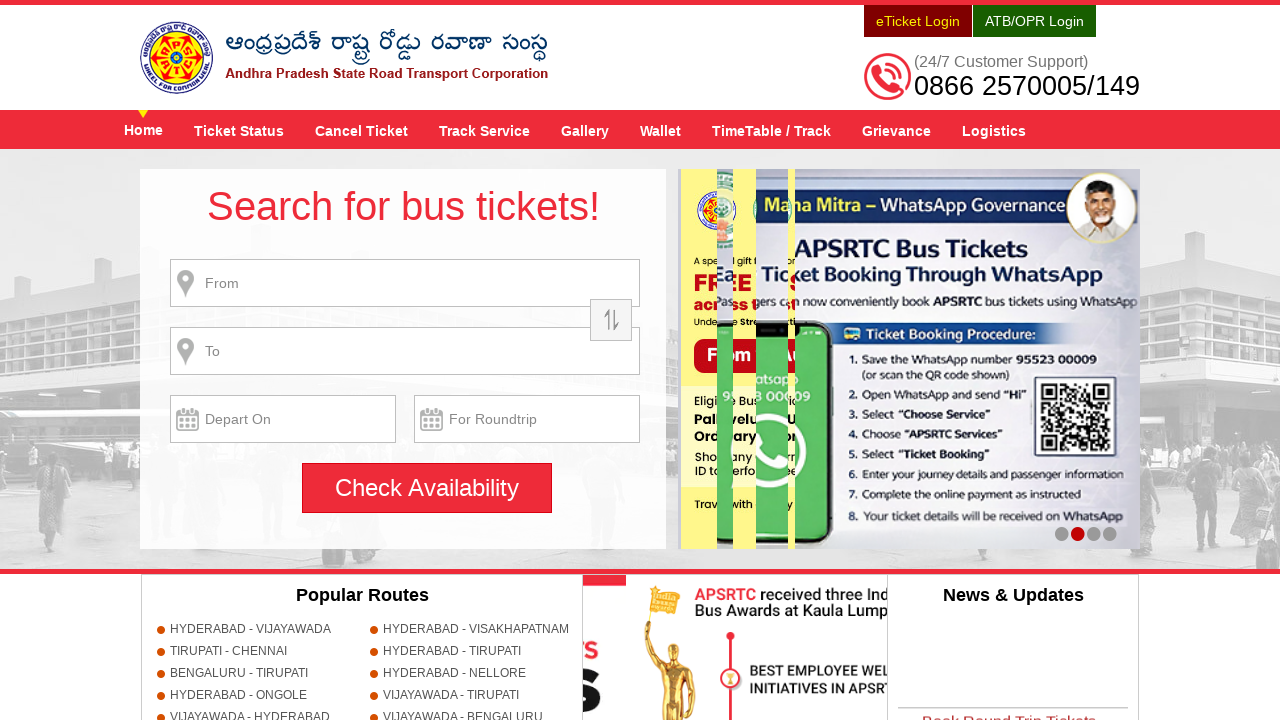

Clicked on the source input field at (405, 283) on input[name='source']
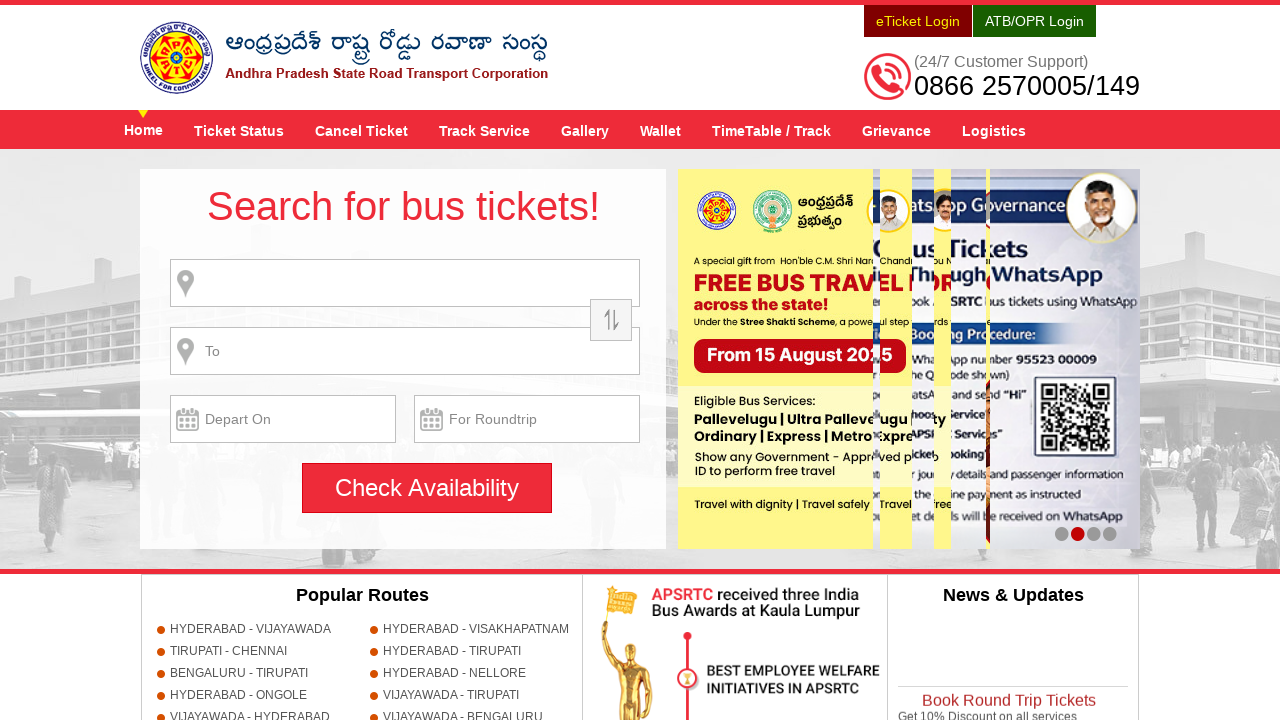

Filled source field with partial city name 'GUNTU' to trigger auto-suggestions on input[name='source']
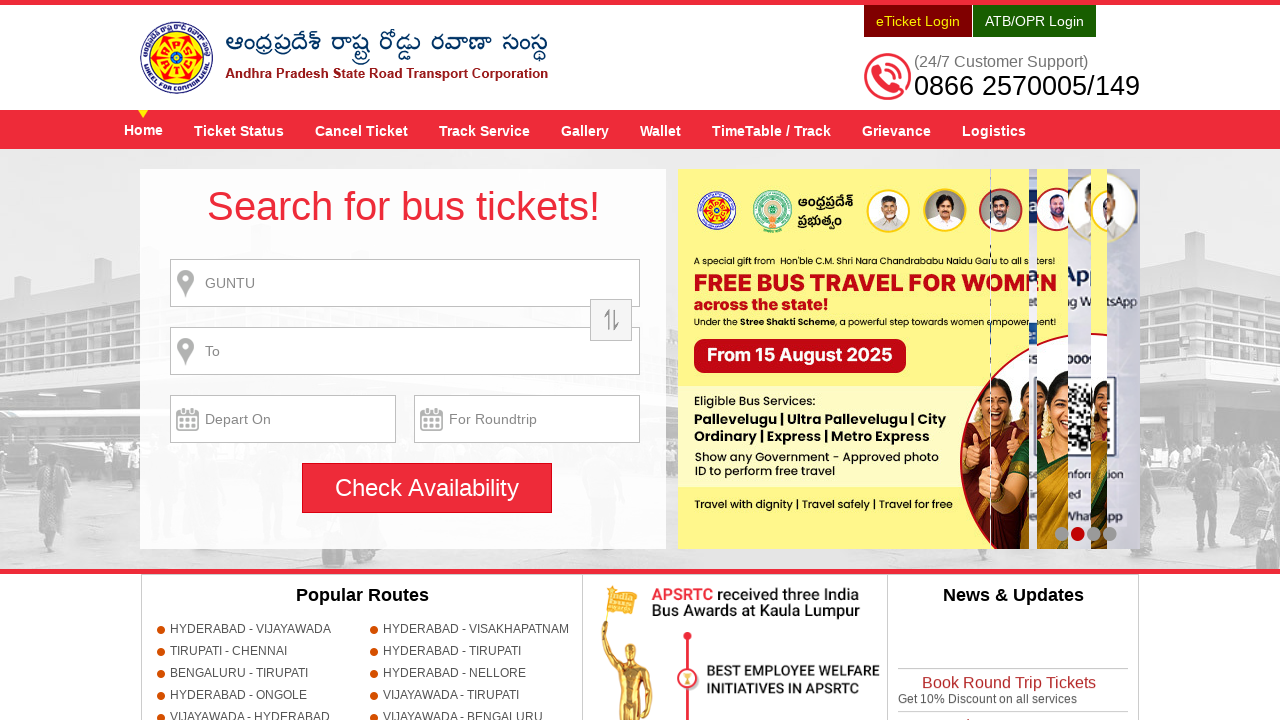

Pressed down arrow key to navigate through auto-suggest dropdown
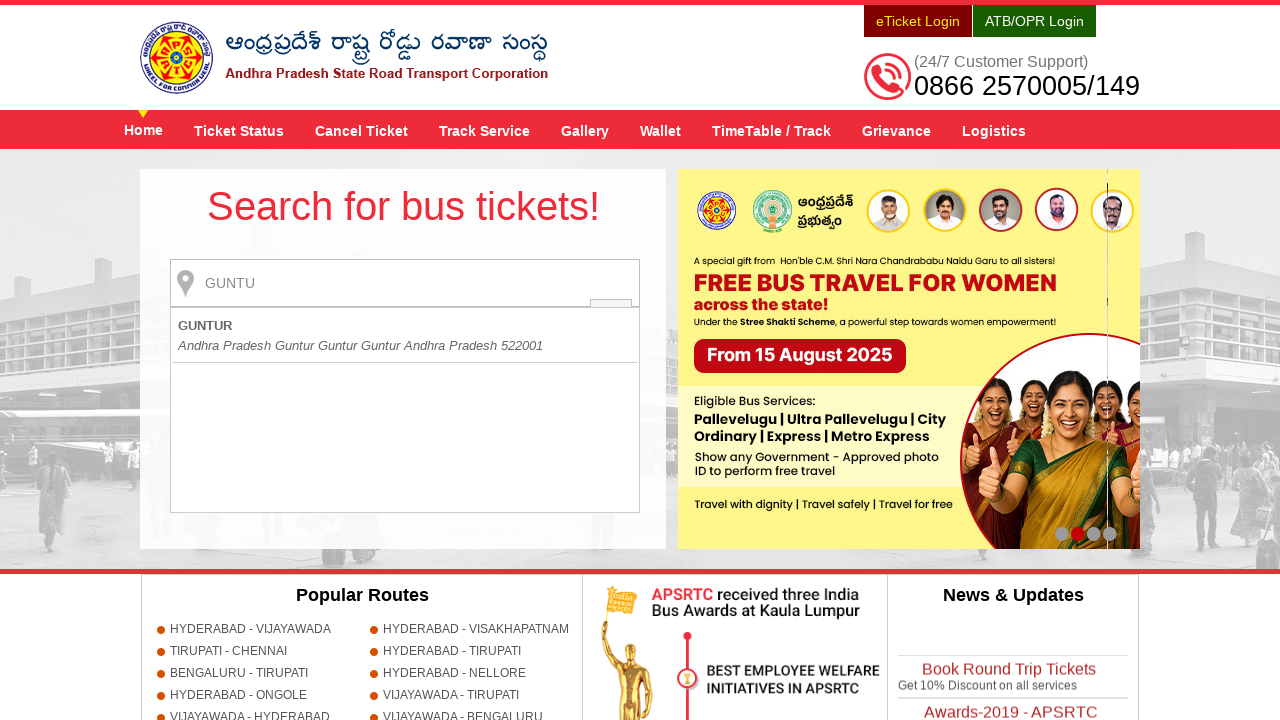

Verified that a suggestion was selected by confirming the hidden input field has a value
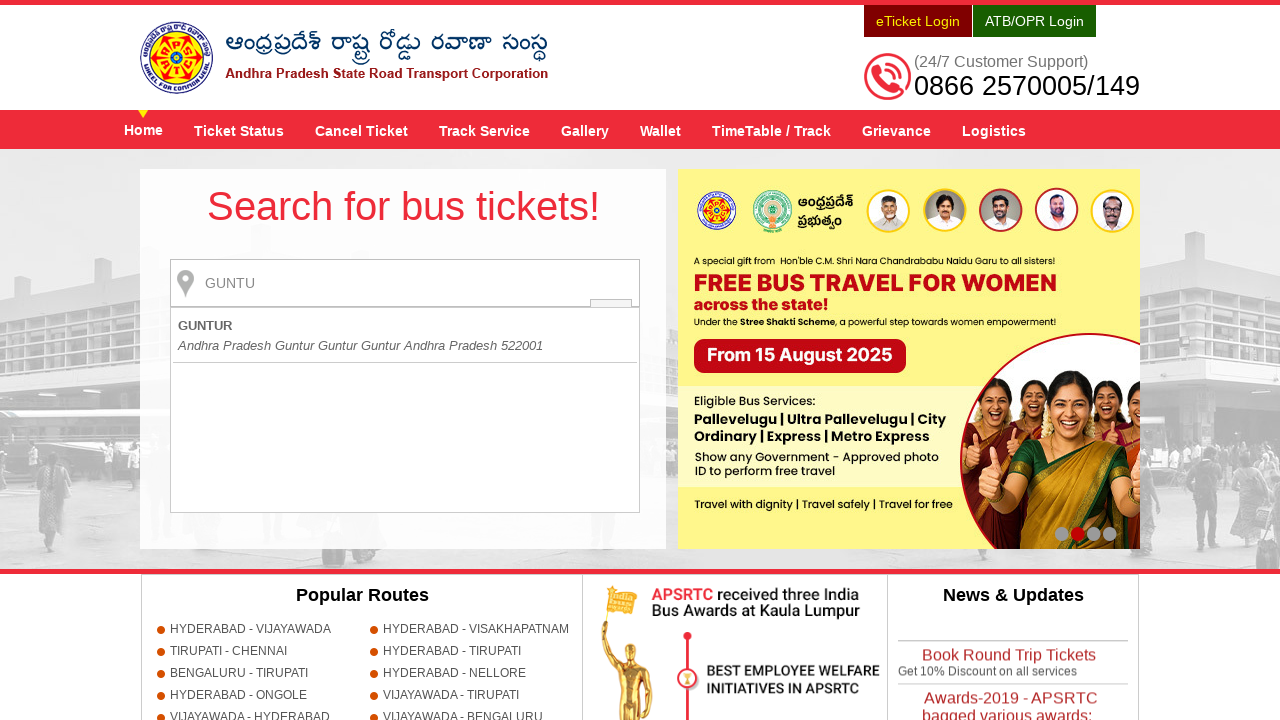

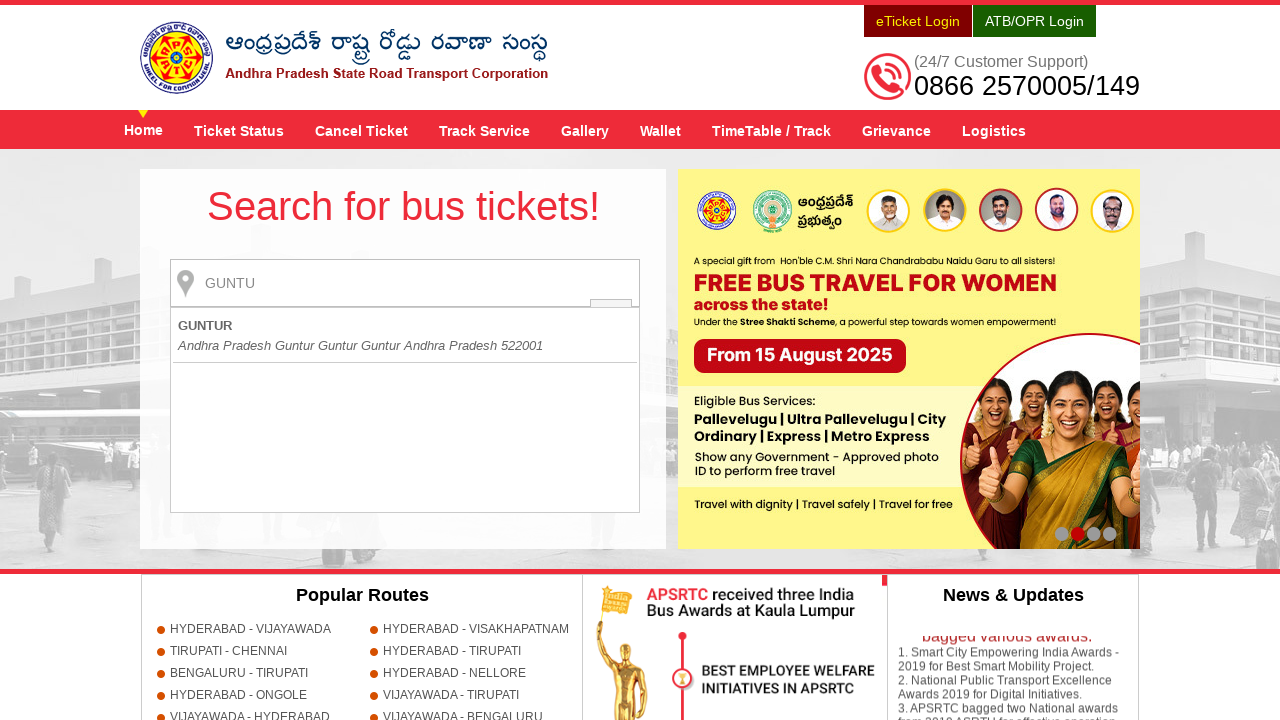